Sets all date input fields to June 1, 2020

Starting URL: https://tinyurl.com/ycxx74ve

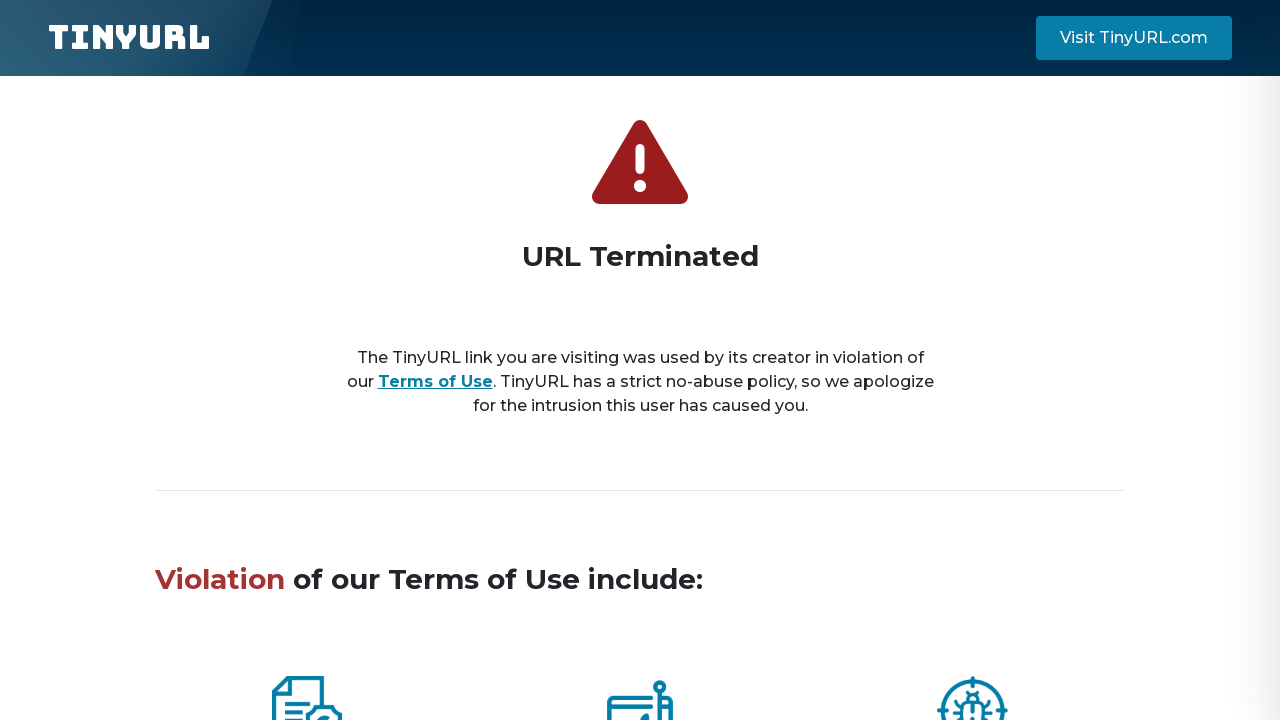

Navigated to test page
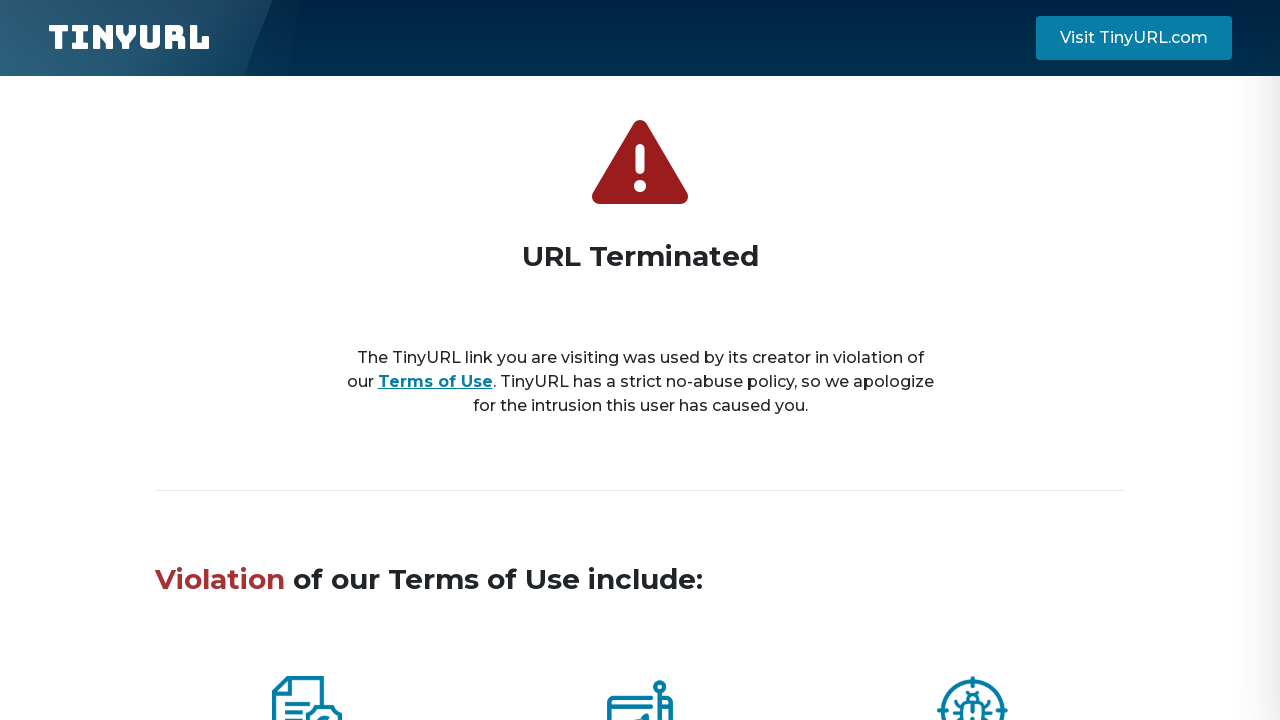

Located all date input fields on the page
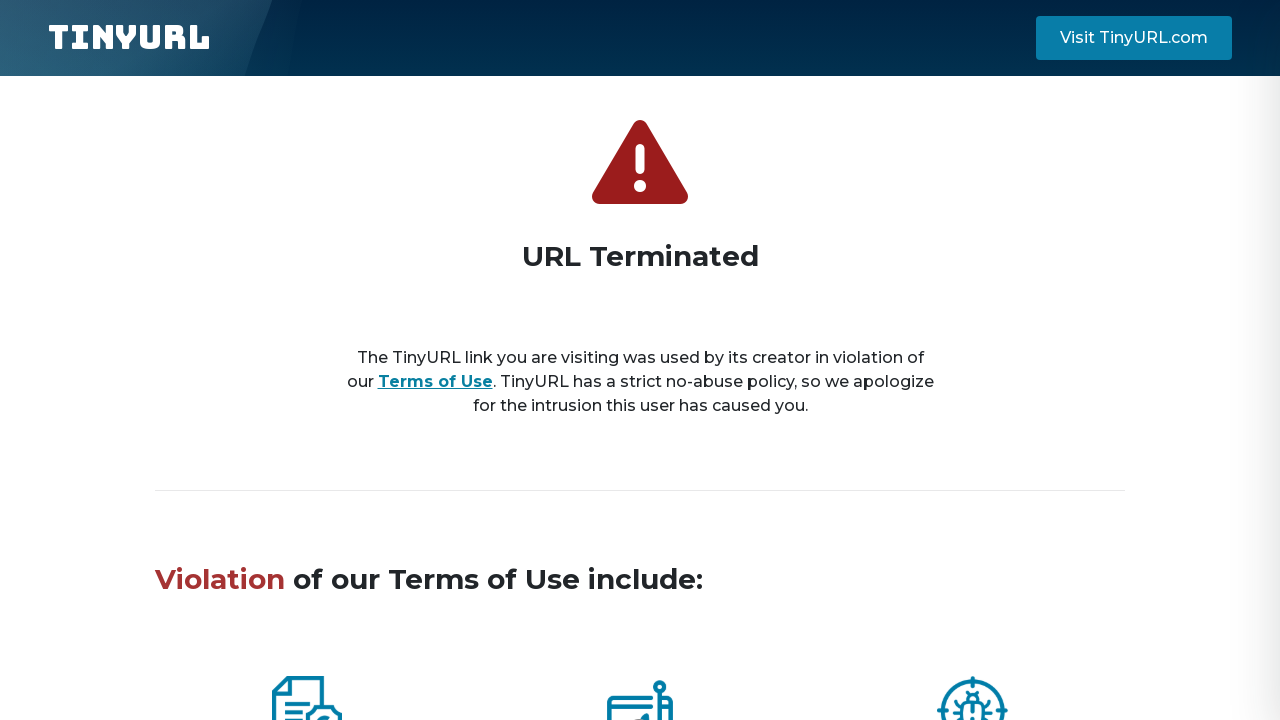

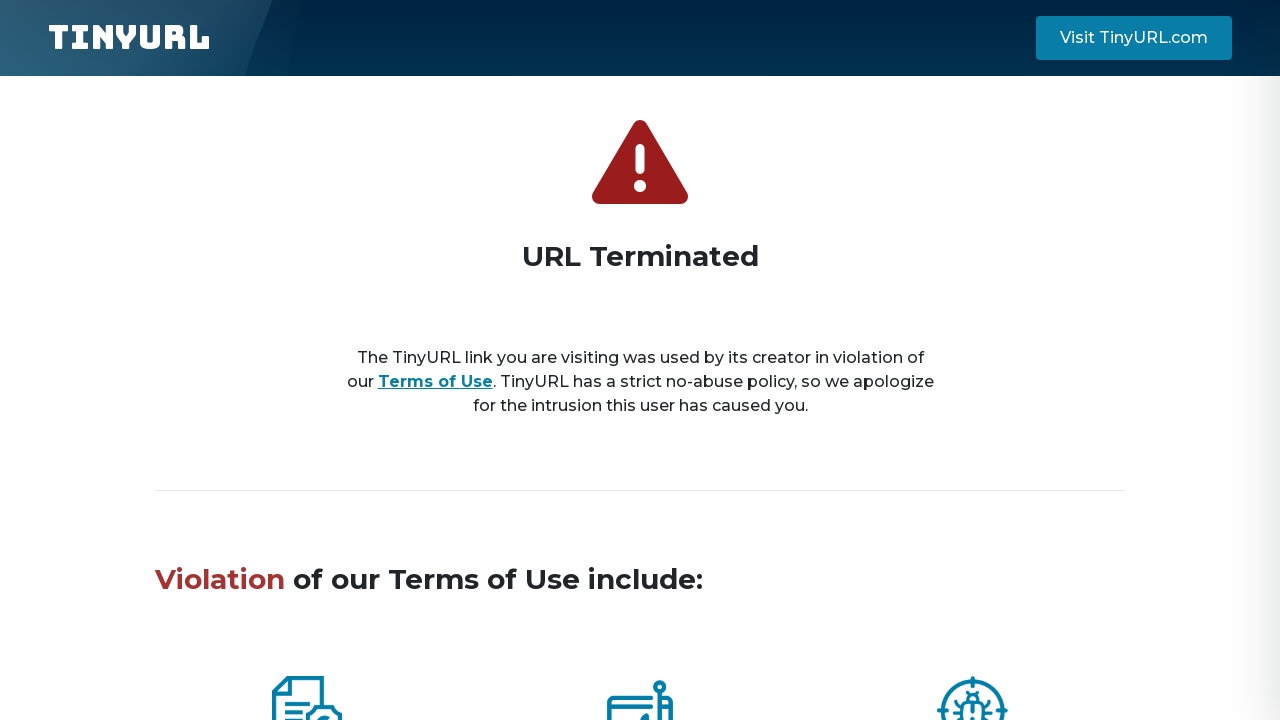